Tests the password recovery form by entering an email address and submitting to verify confirmation message appears.

Starting URL: https://qa-practice.netlify.app/recover-password

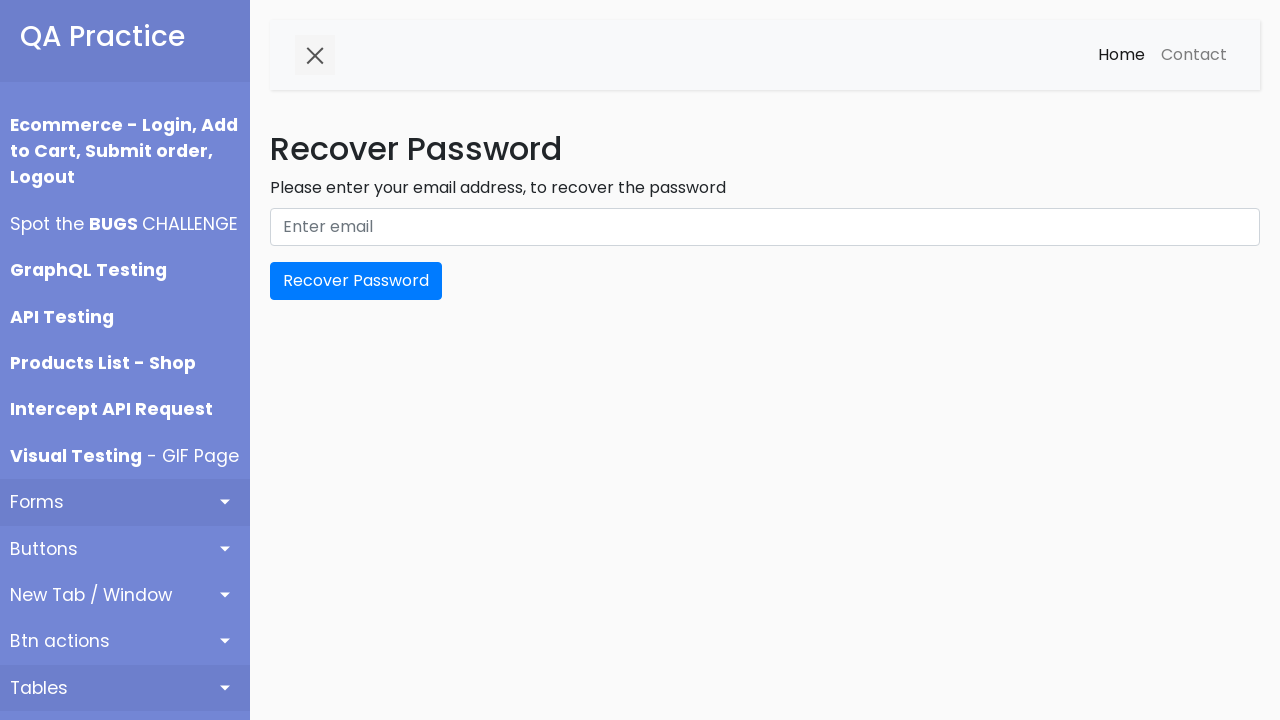

Filled email field with 'testuser2024@gmail.com' on #email
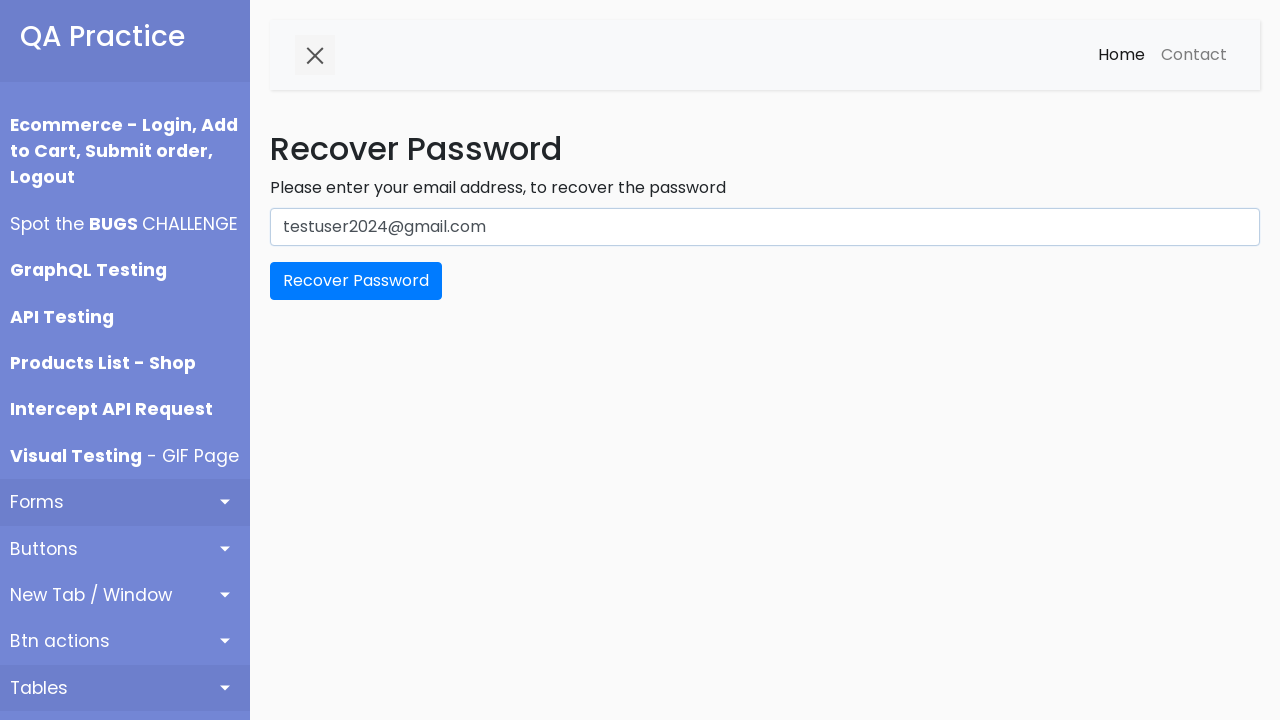

Clicked recover password submit button at (356, 281) on button[type='submit']
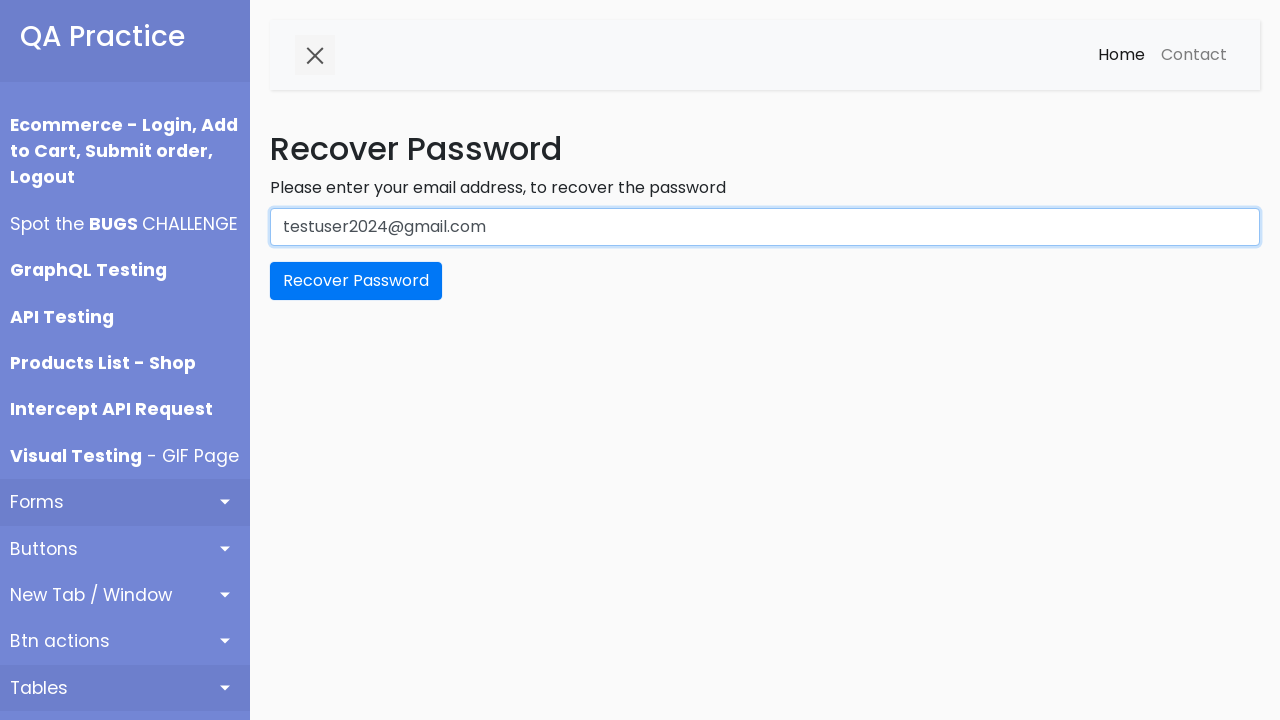

Confirmation message appeared after password recovery submission
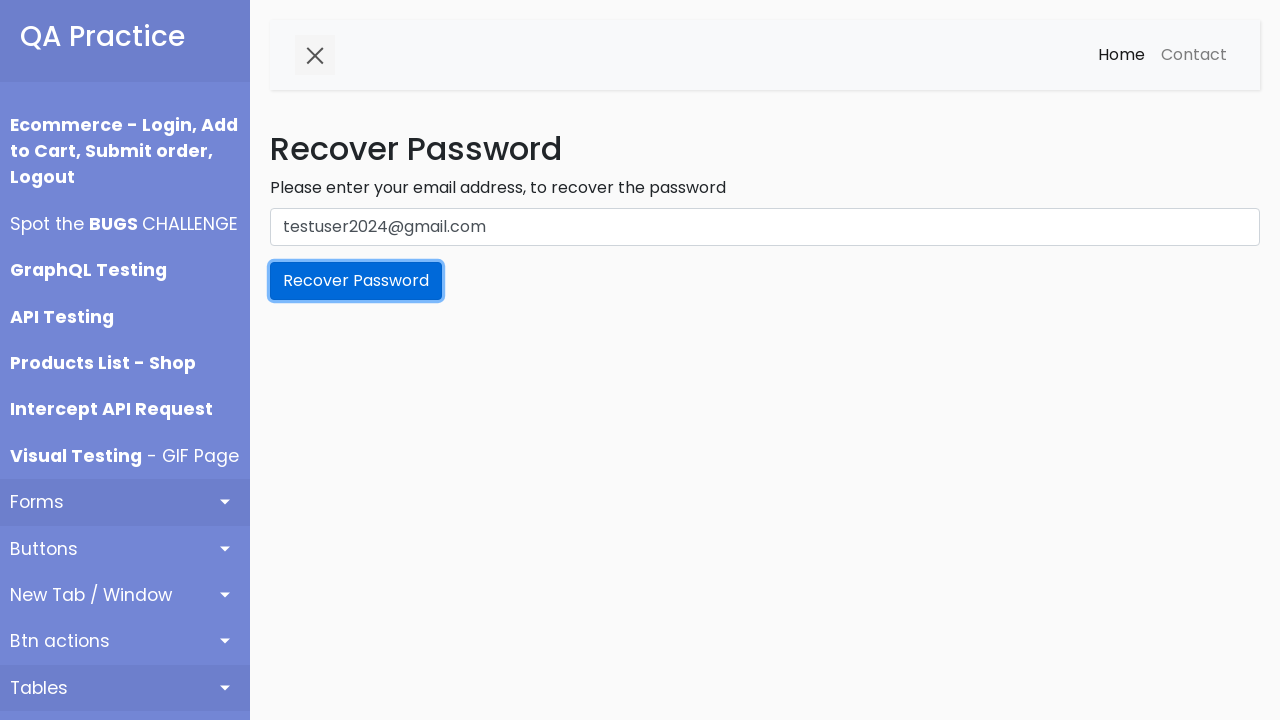

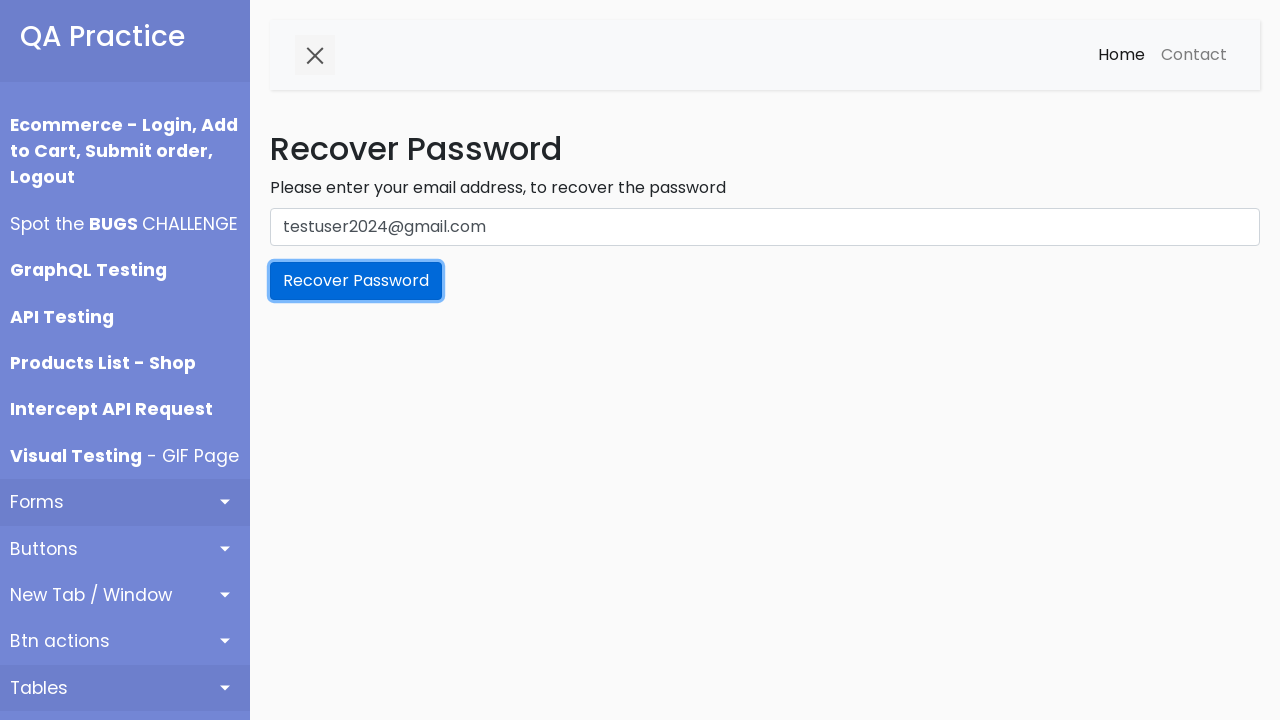